Tests iframe handling by switching to a frame, clicking a login button inside it, then switching back to main content to interact with a radio button and a REST API link

Starting URL: https://rahulshettyacademy.com/AutomationPractice/

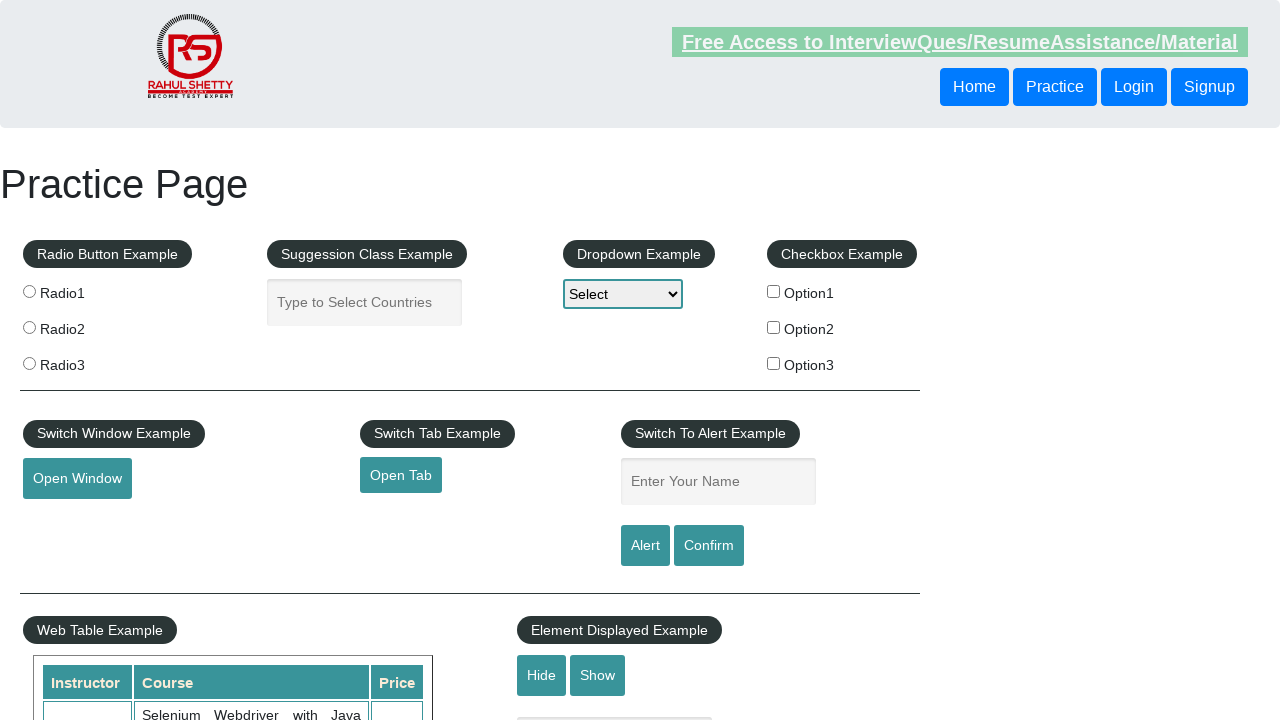

Located the first iframe on the page
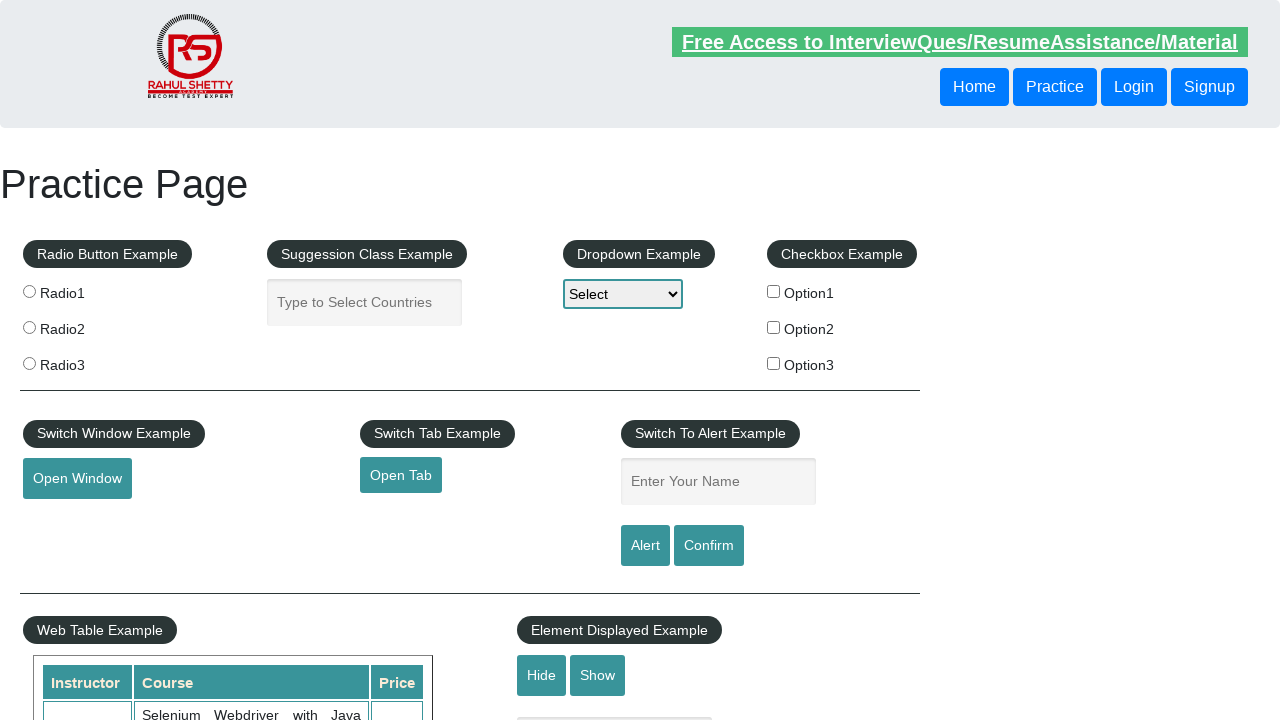

Clicked the login button inside the iframe at (587, 361) on iframe >> nth=0 >> internal:control=enter-frame >> xpath=(//div[@class='login-bt
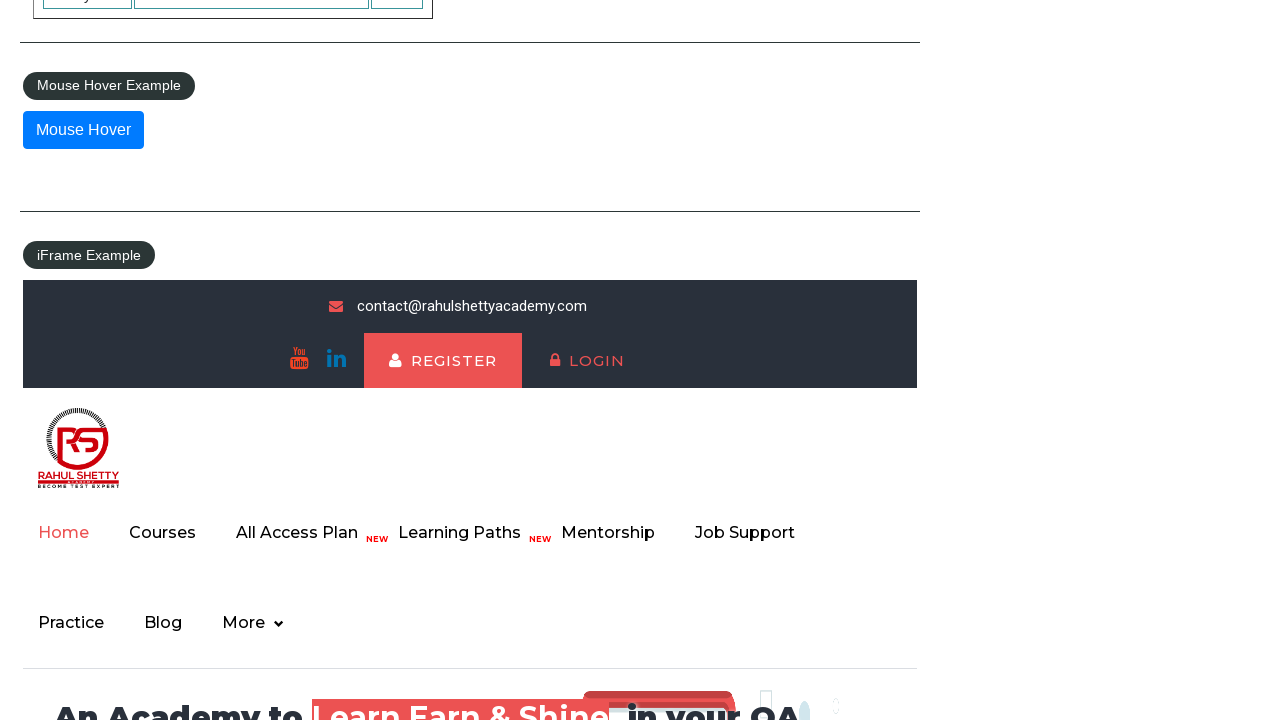

Clicked the radio button in main content at (107, 293) on label[for='radio1']
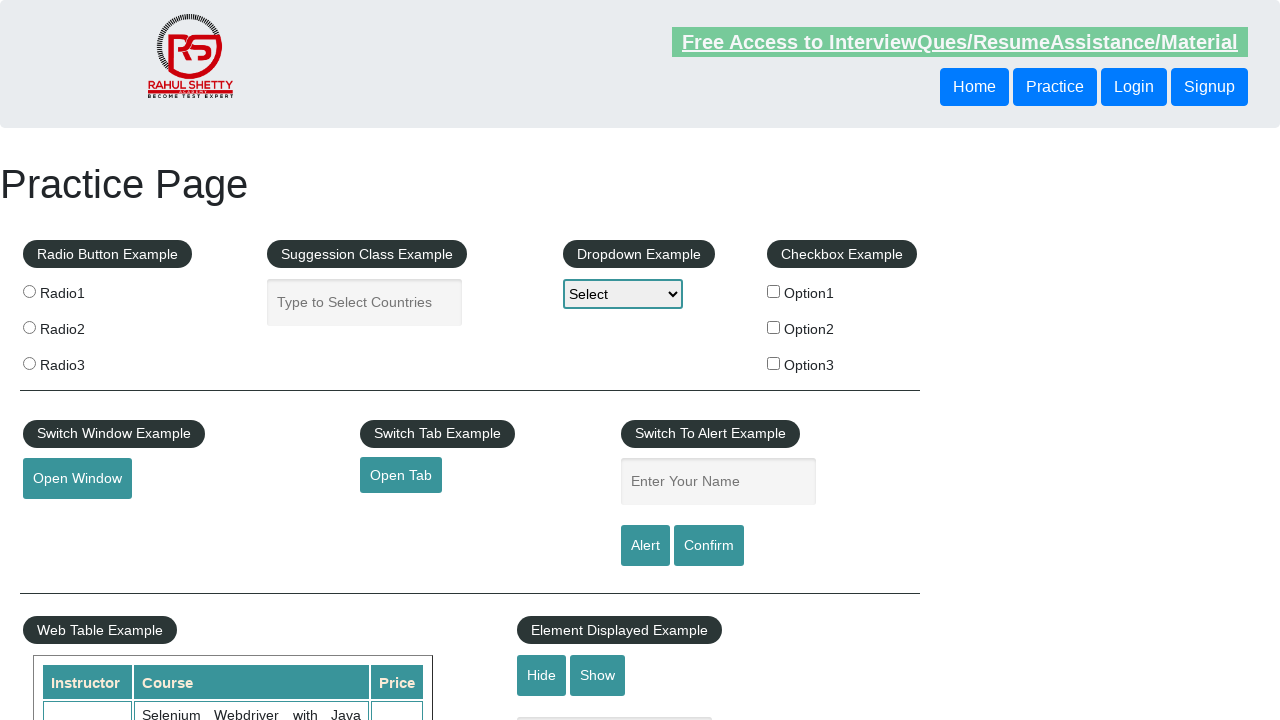

Clicked the REST API link at (68, 520) on a:text('REST API')
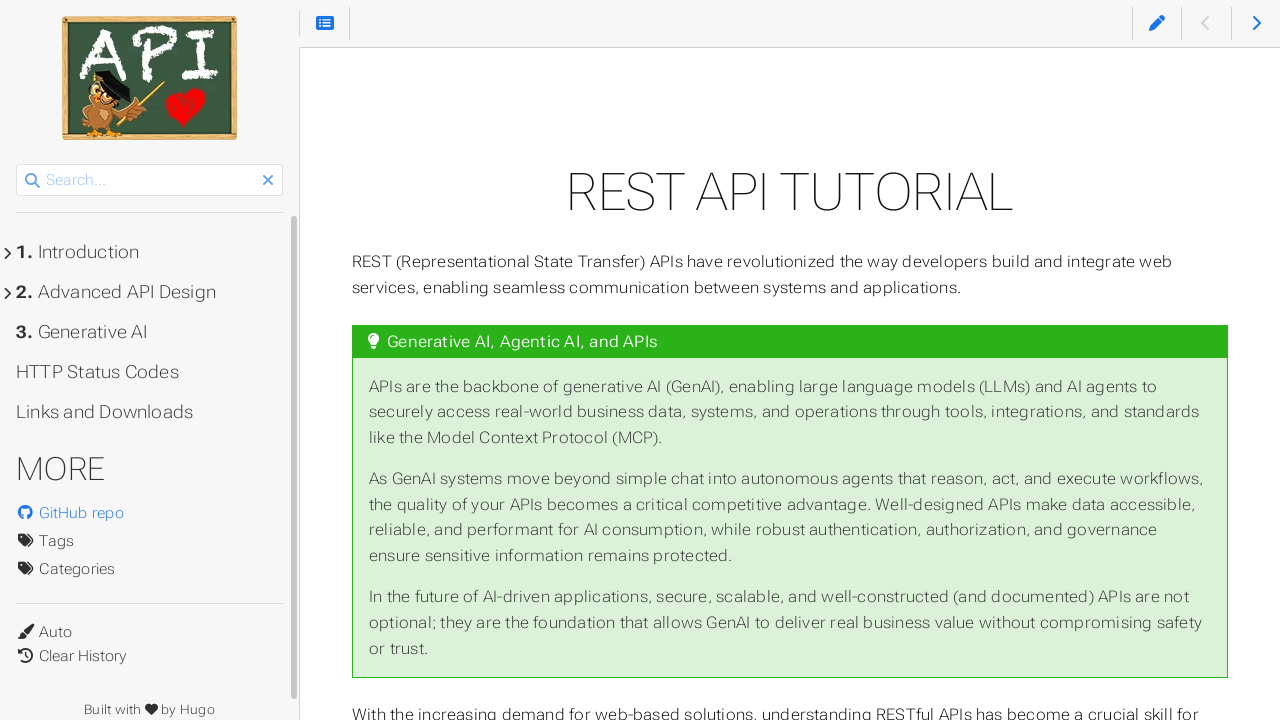

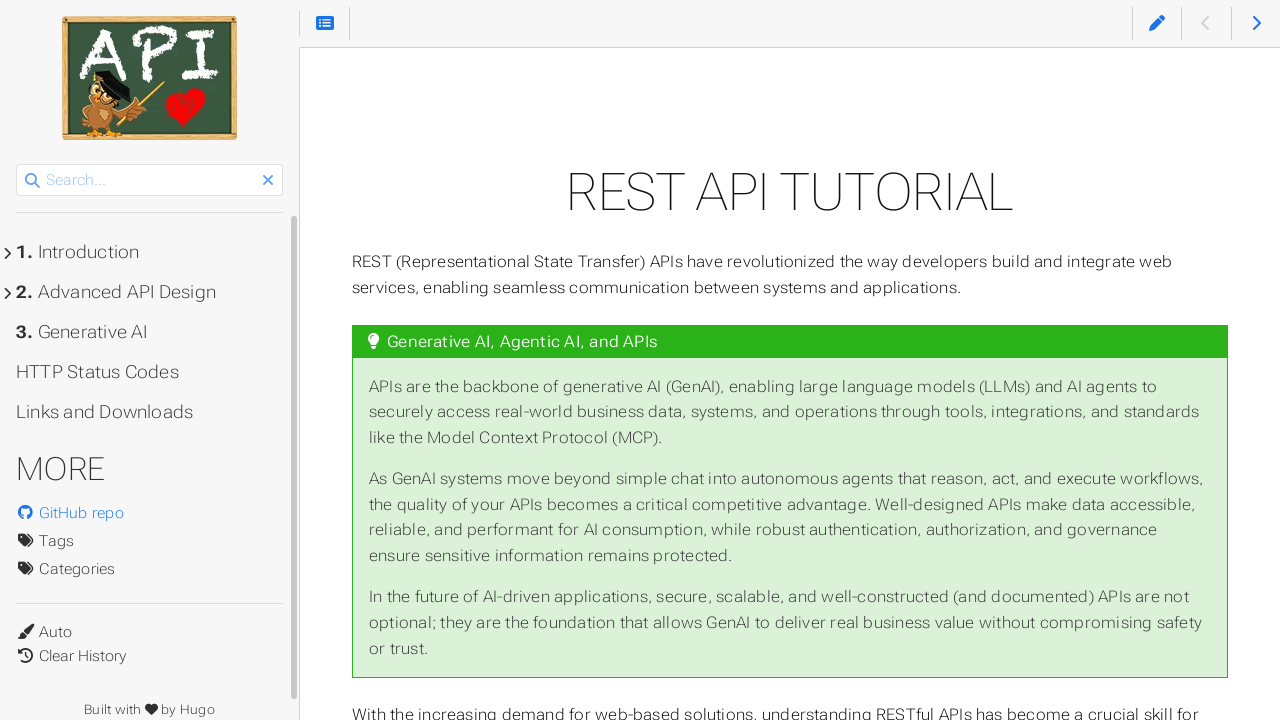